Tests that the manufacturer field accepts numeric input (validation test)

Starting URL: https://carros-crud.vercel.app/

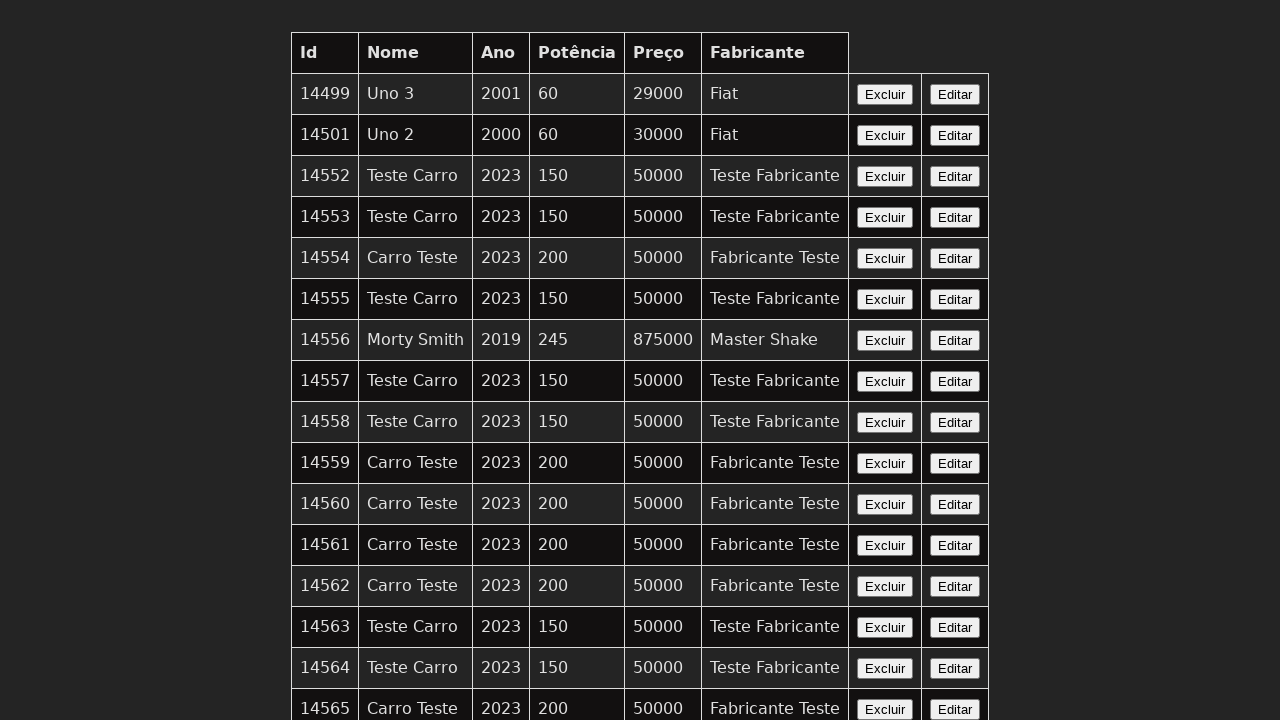

Filled manufacturer field with numeric value '123' to test validation on input[name='fabricante']
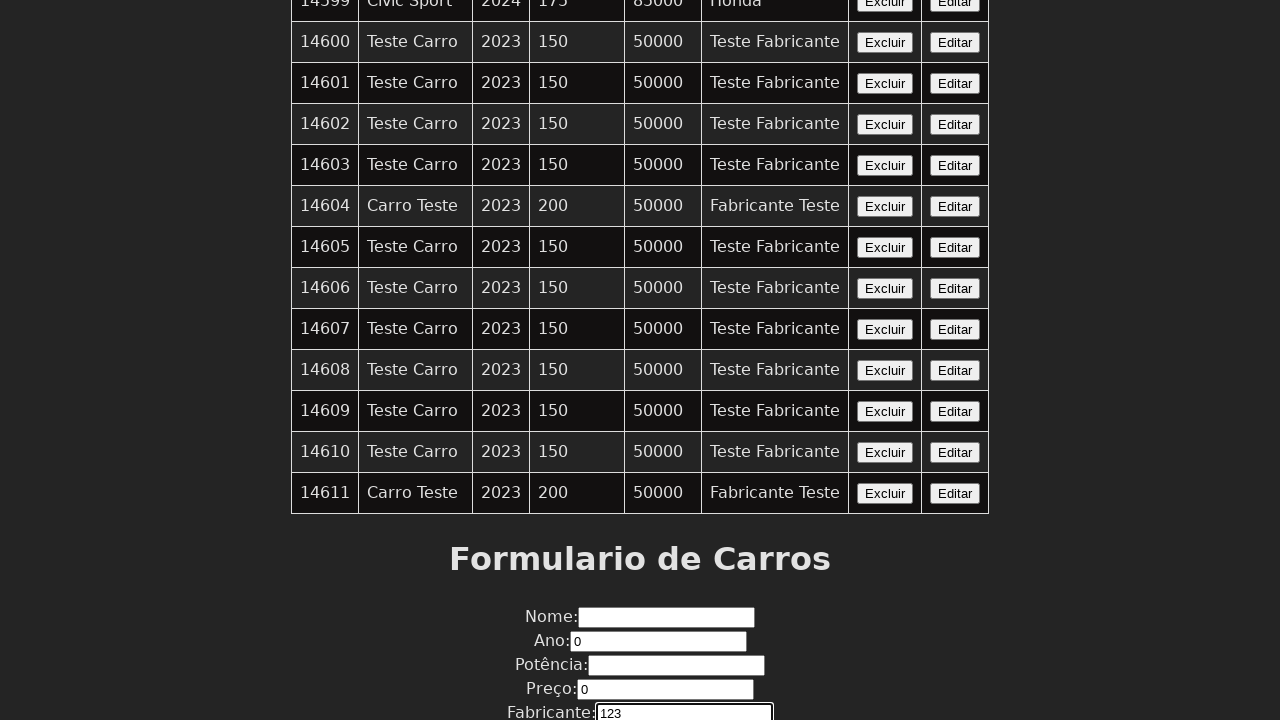

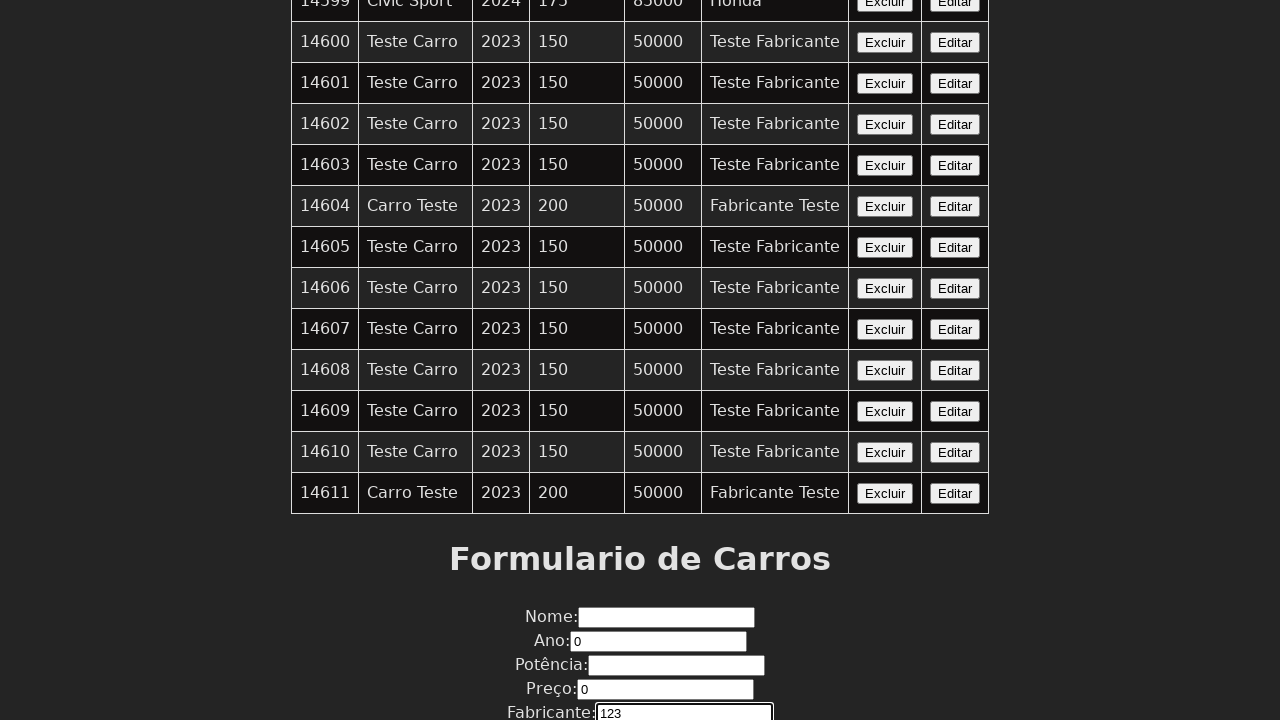